Tests dropdown functionality by navigating to the dropdown page and selecting option 1 by value, then verifying the selection.

Starting URL: https://the-internet.herokuapp.com/

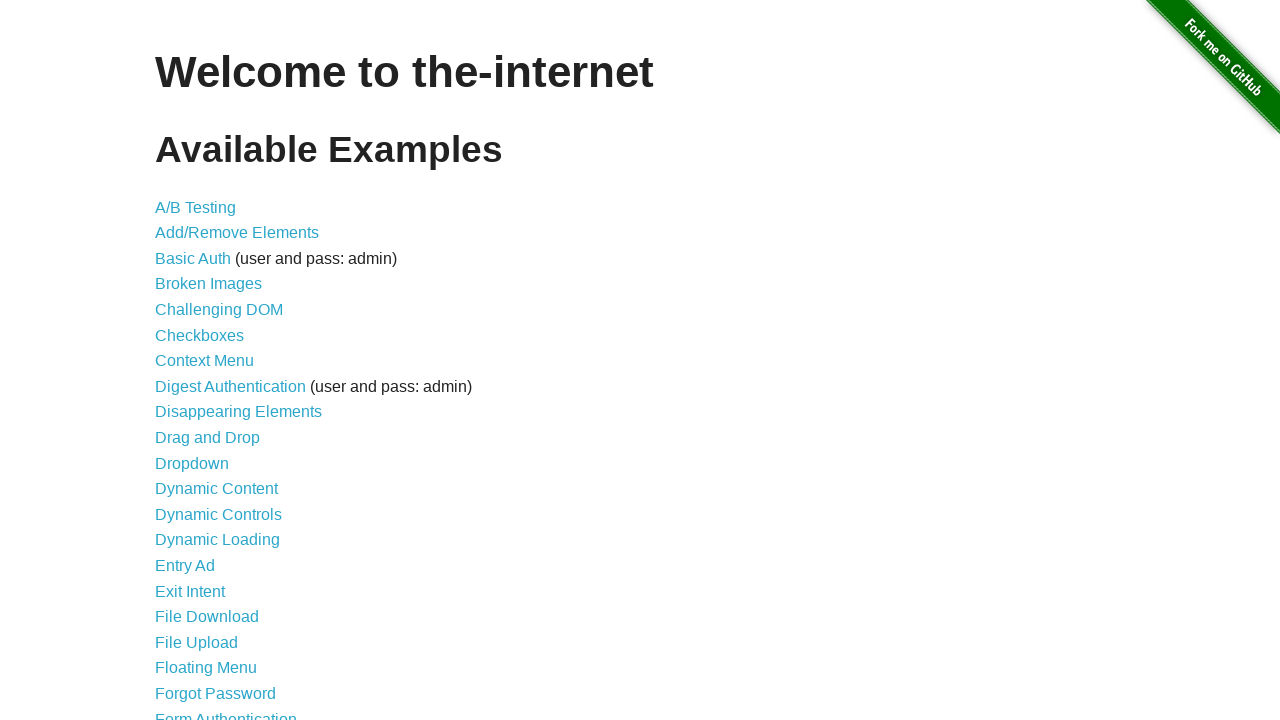

Clicked on dropdown link to navigate to dropdown page at (192, 463) on a[href="/dropdown"]
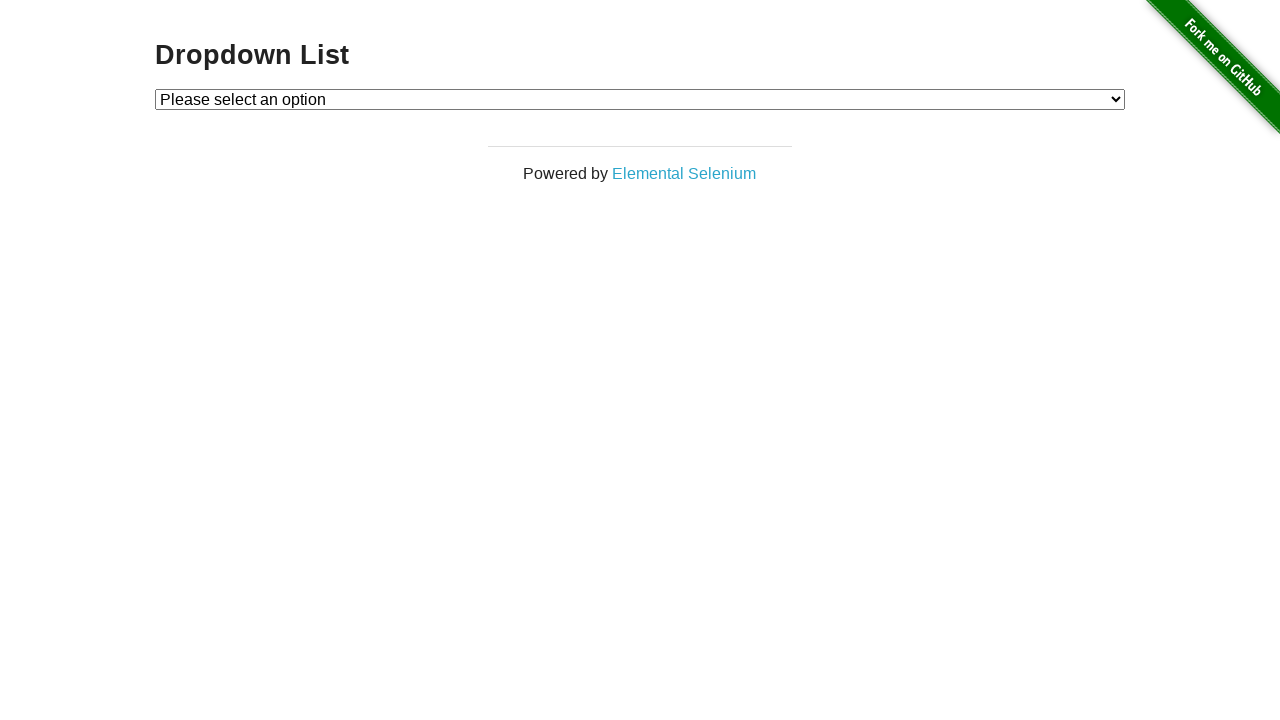

Dropdown element loaded and became visible
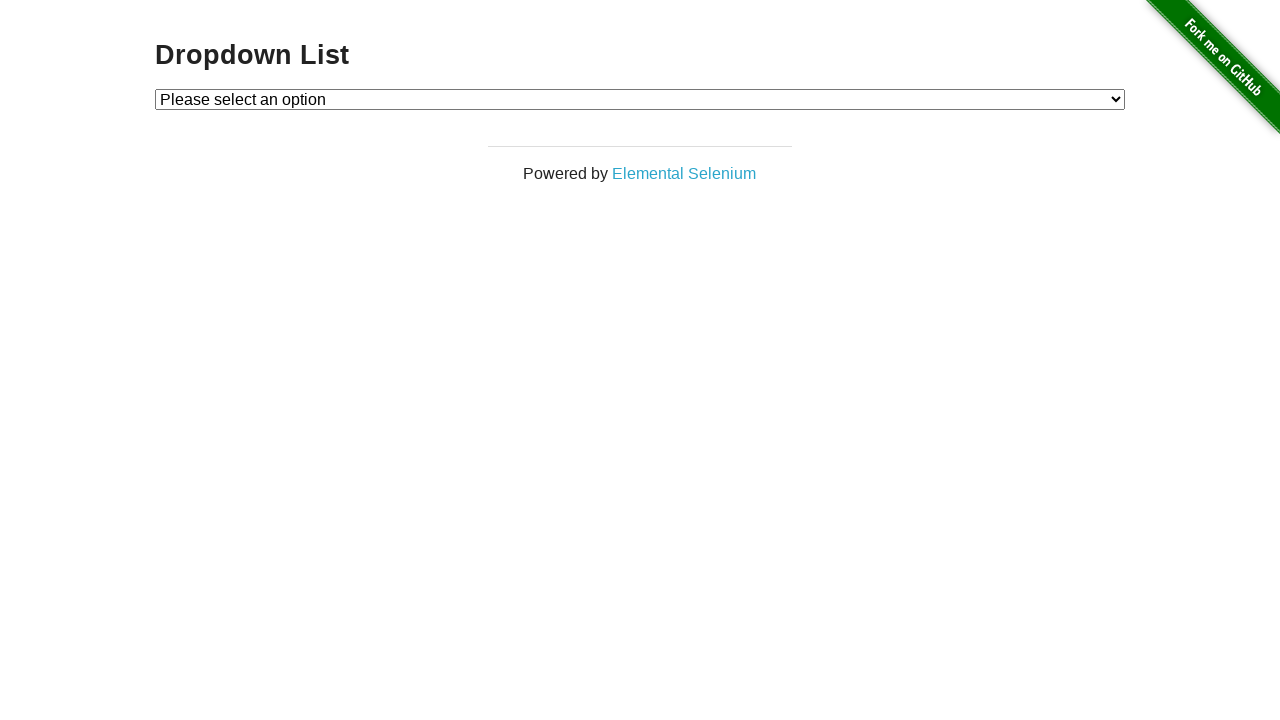

Selected option 1 from dropdown by value on #dropdown
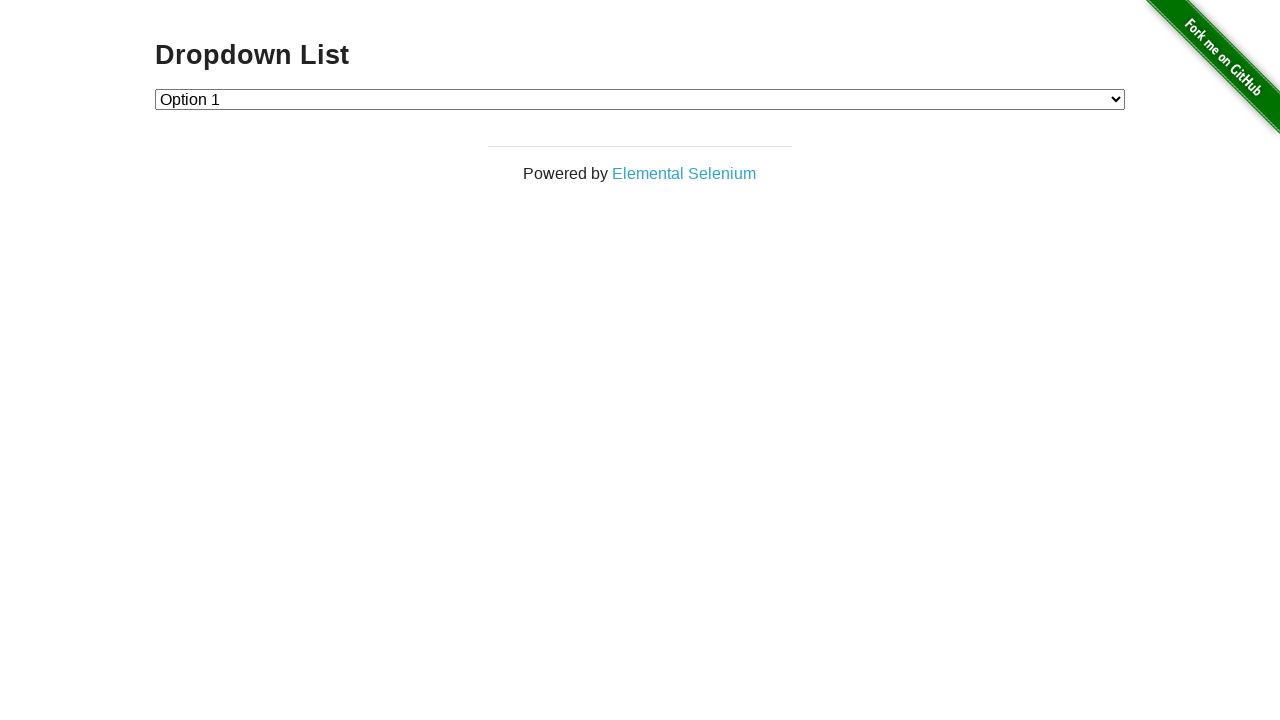

Verified dropdown selection is option 1
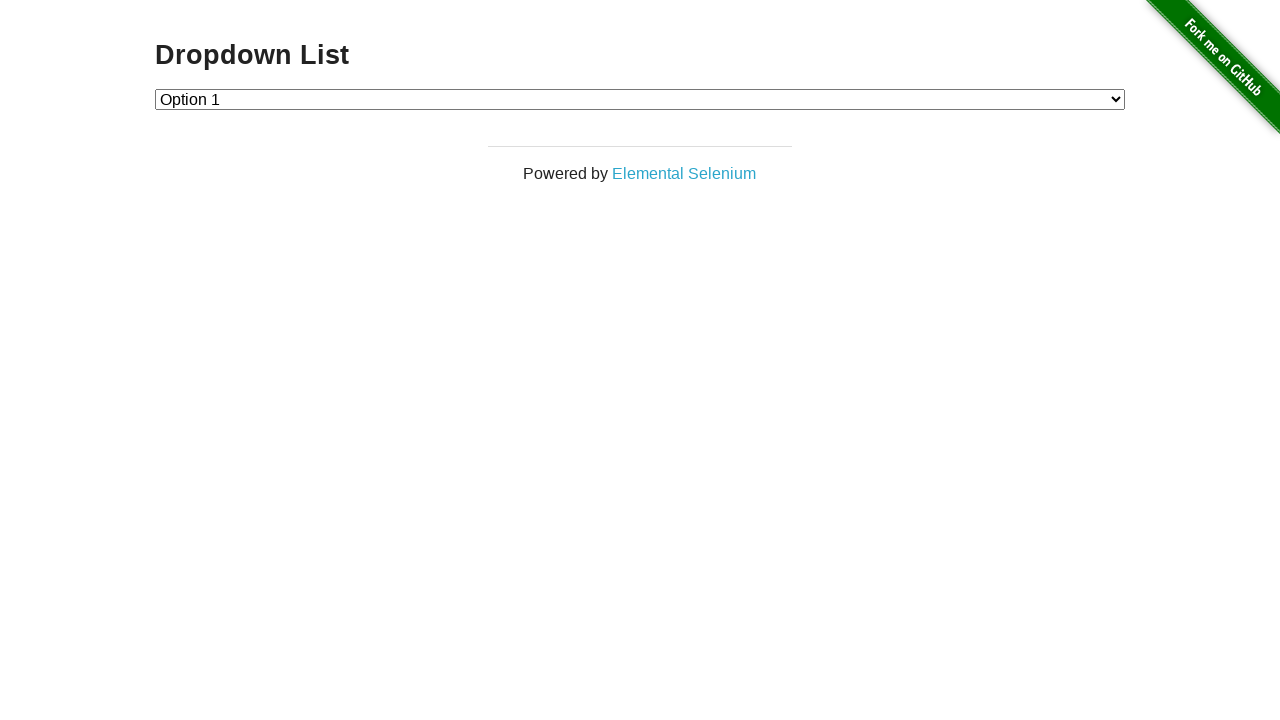

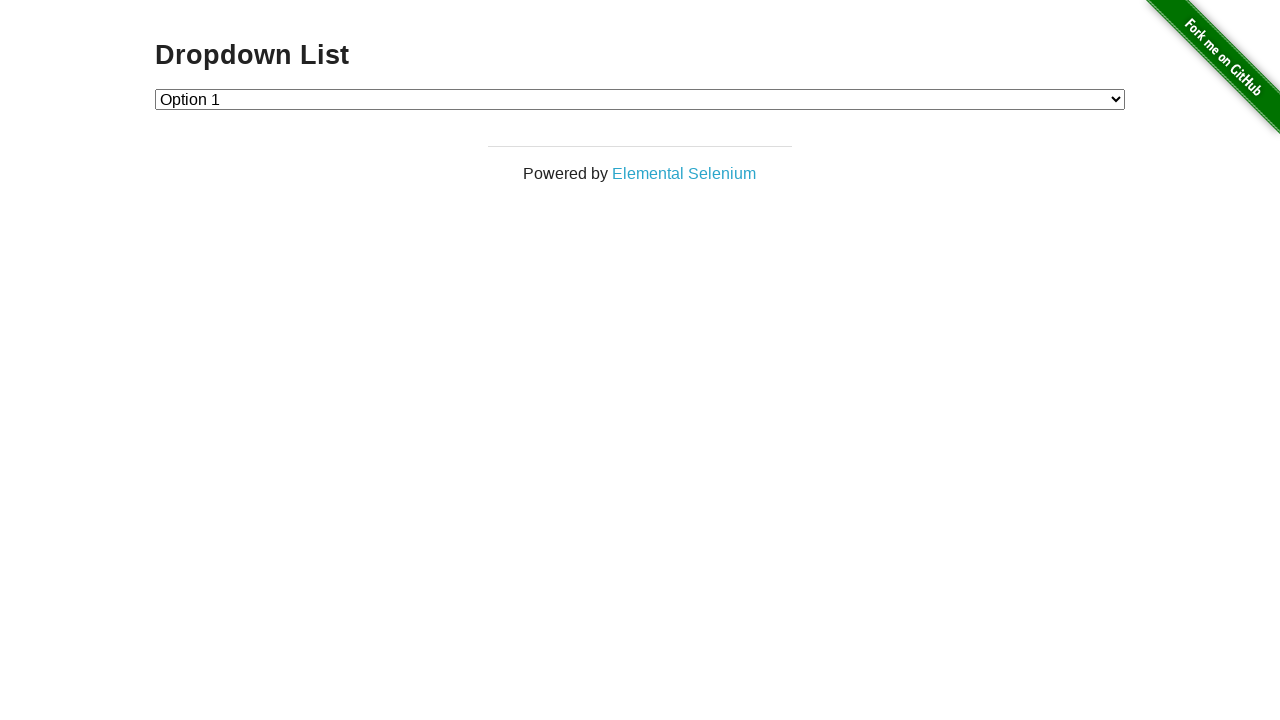